Tests double-click functionality on a button element and verifies that the correct confirmation message is displayed after the double-click action.

Starting URL: https://demoqa.com/buttons

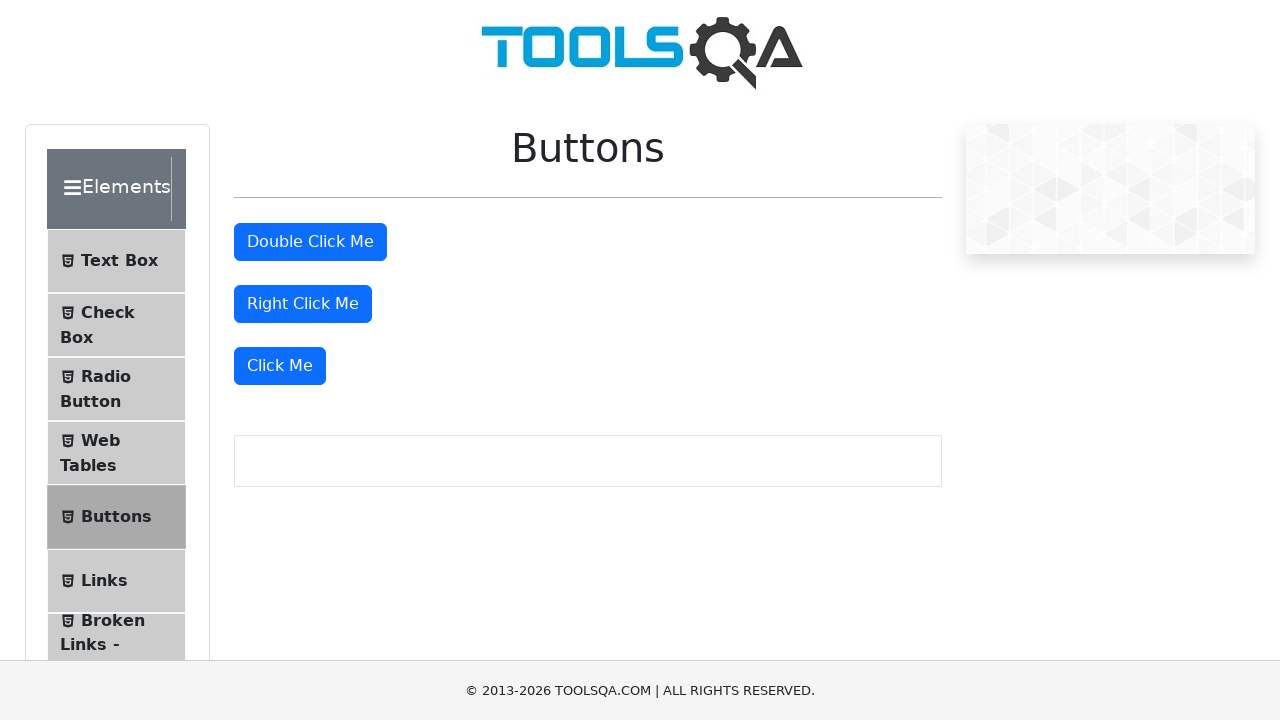

Double-clicked the double click button at (310, 242) on #doubleClickBtn
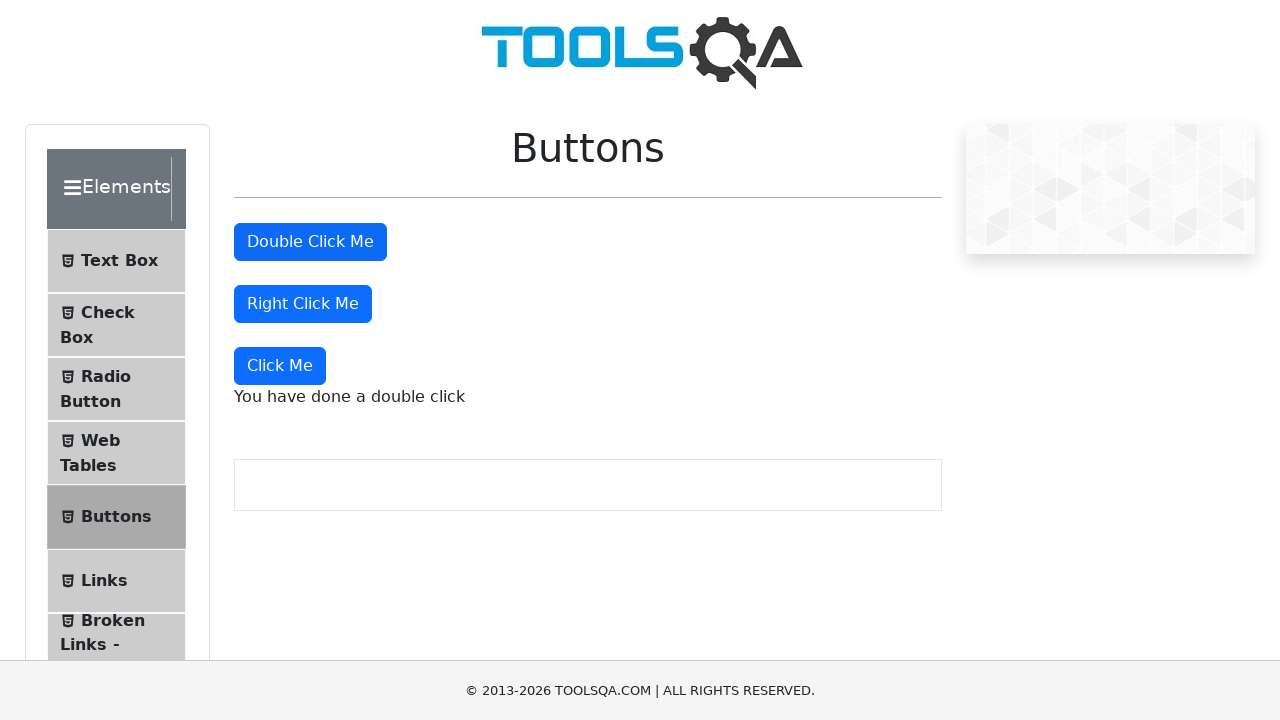

Double click confirmation message appeared
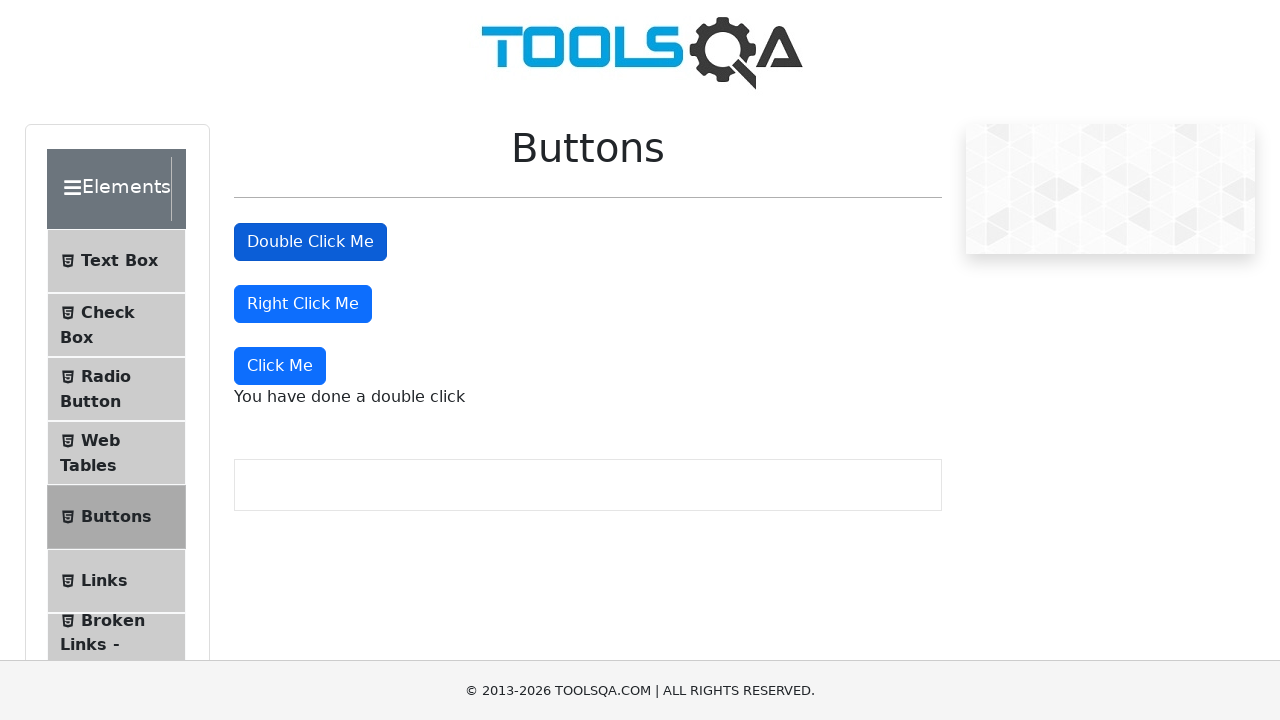

Retrieved confirmation message text
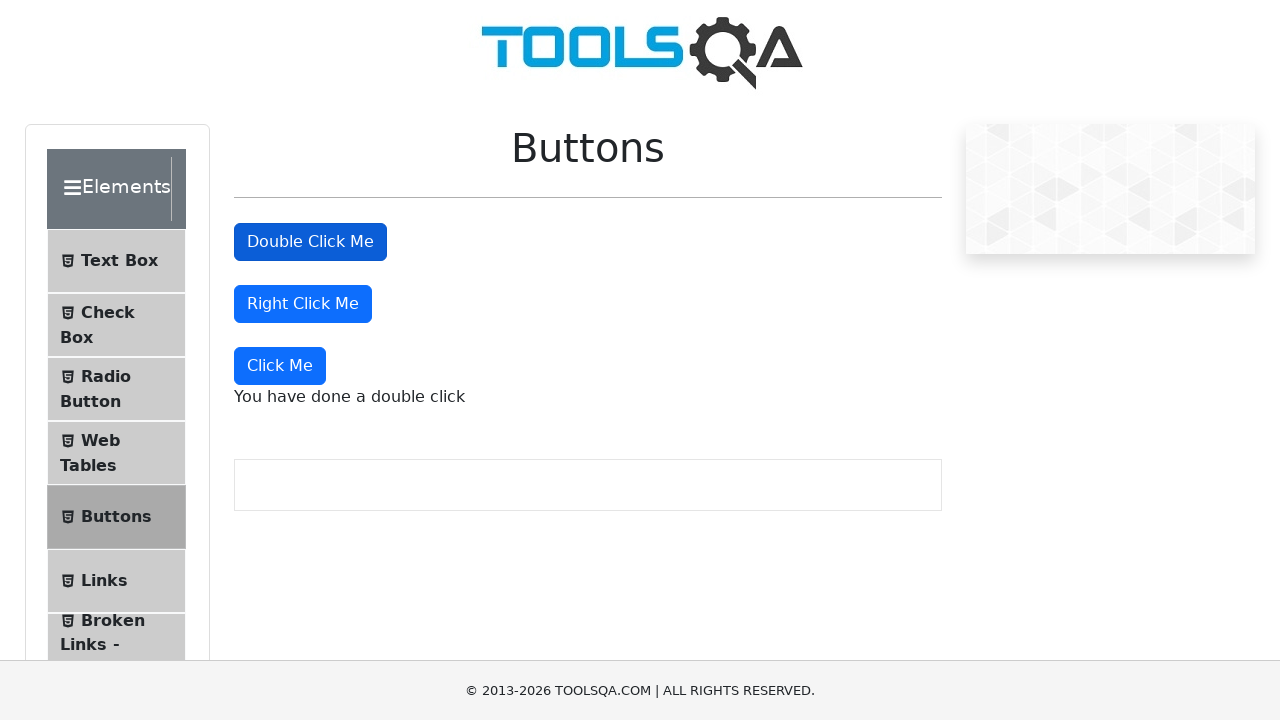

Verified confirmation message is correct: 'You have done a double click'
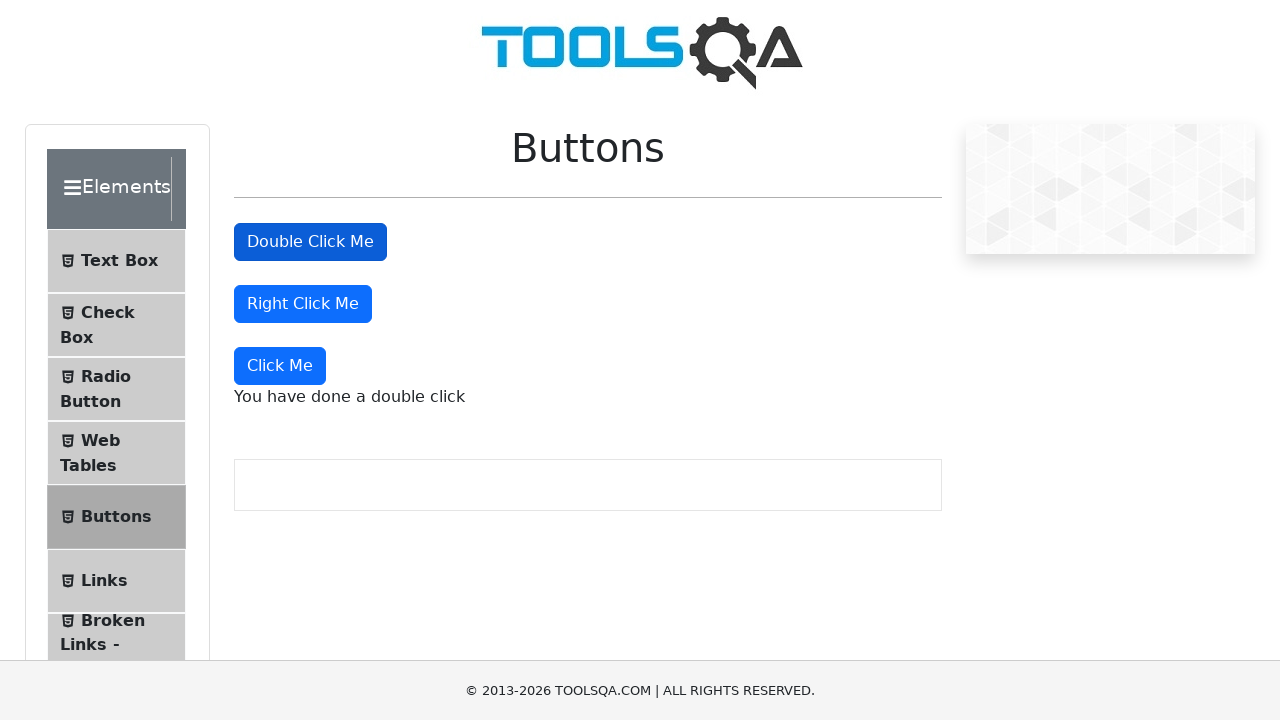

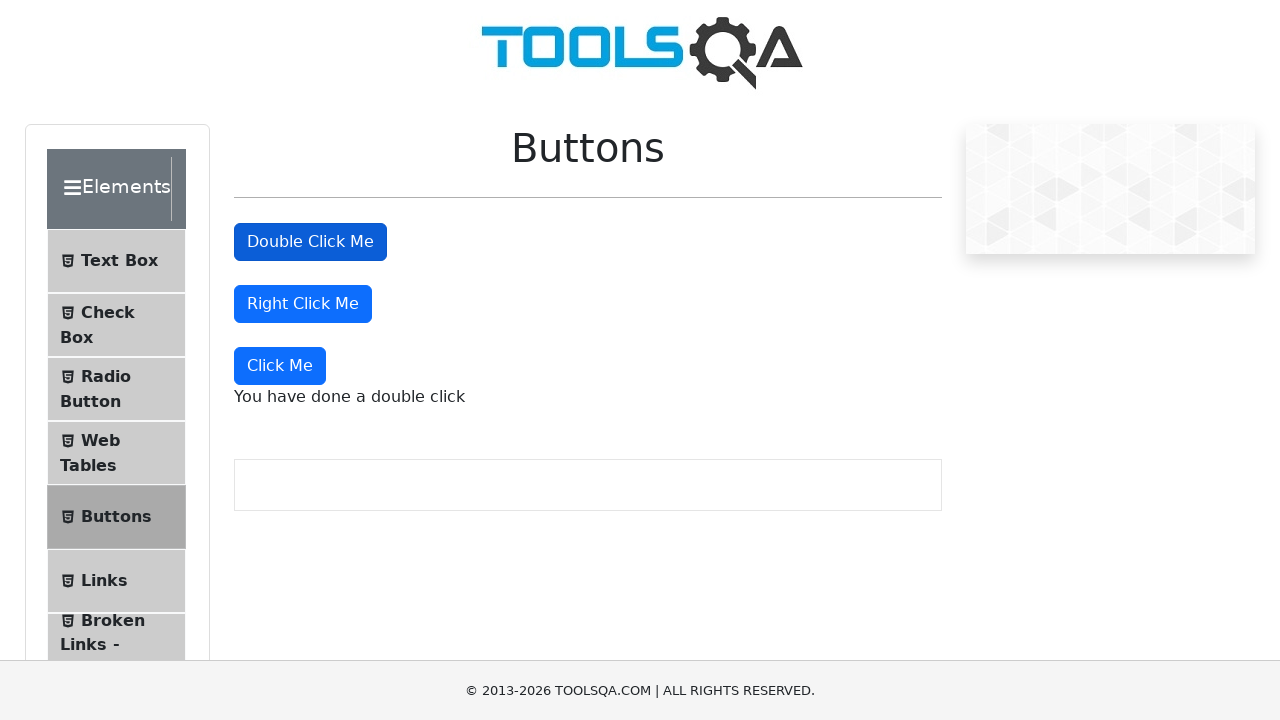